Tests editable prompt alert by navigating to Alerts page, switching to Textbox tab, triggering prompt dialog and entering text

Starting URL: https://demo.automationtesting.in/

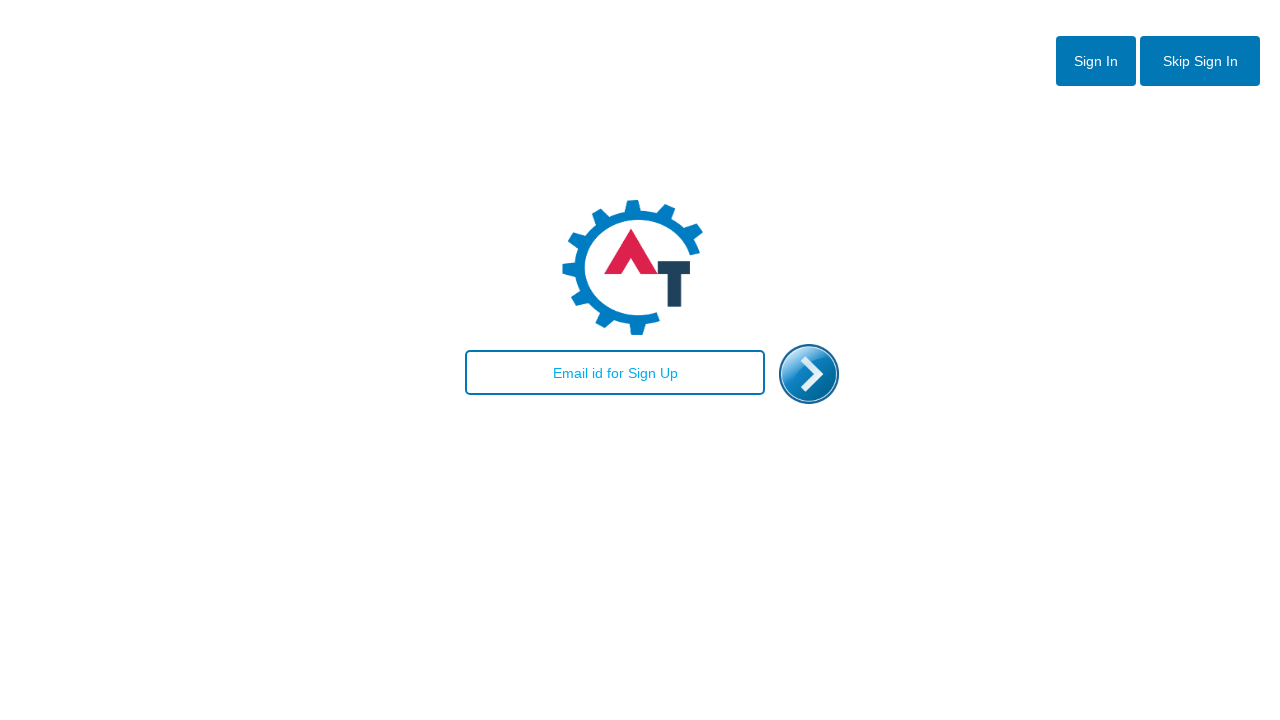

Set up dialog handler to accept prompt with text 'This is a edit text box alert'
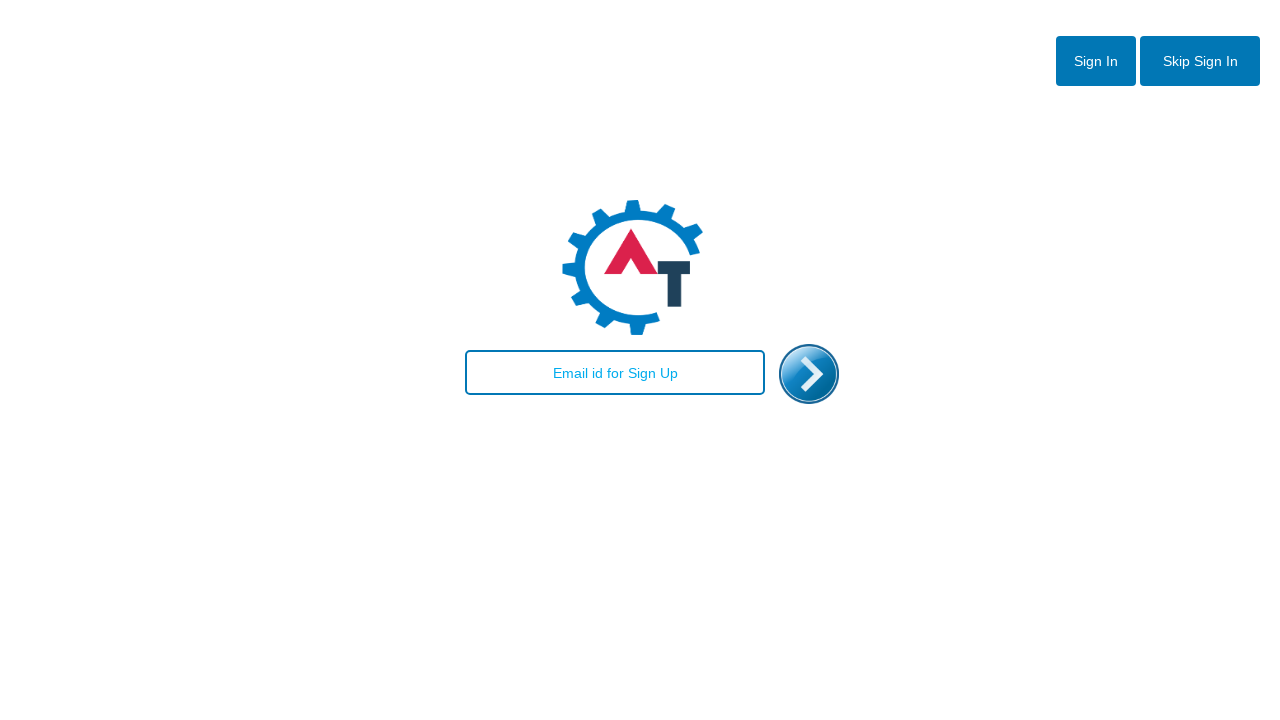

Clicked the skip button at (1200, 61) on #btn2
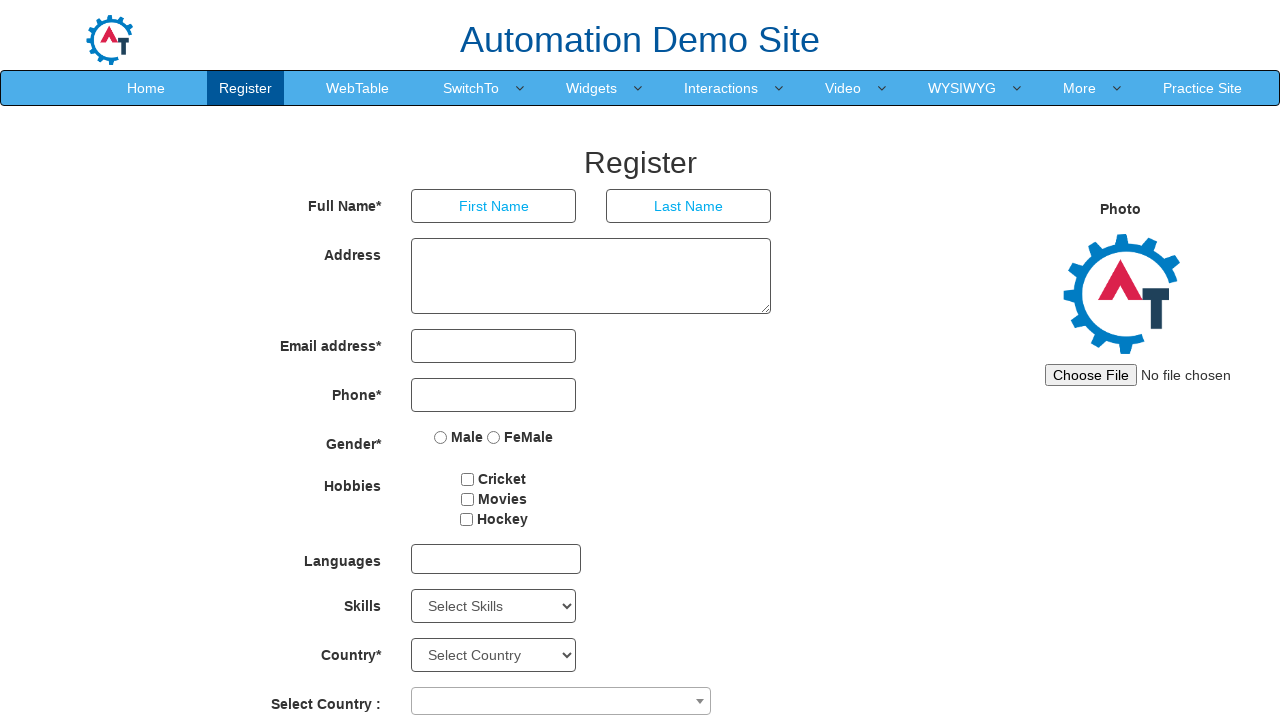

Waited 3 seconds for page to load
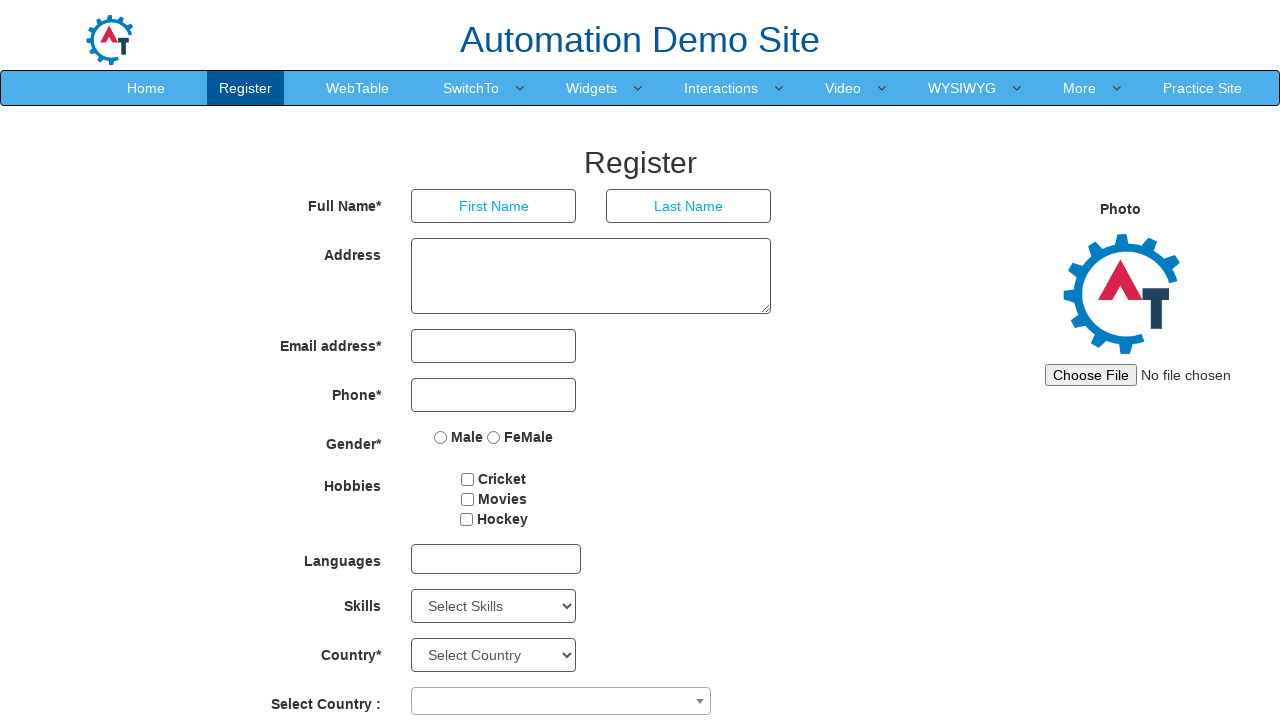

Clicked SwitchTo menu link at (471, 88) on (//a)[contains(text(),'SwitchTo')]
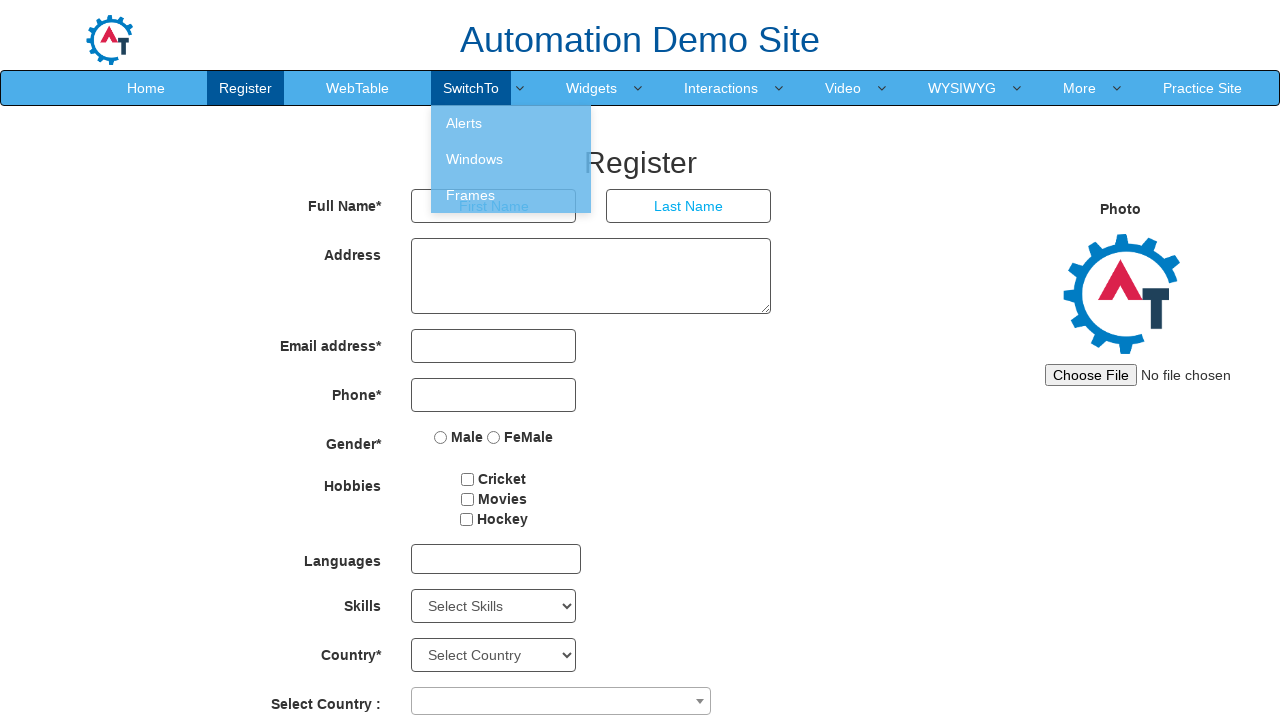

Waited 3 seconds for SwitchTo menu to load
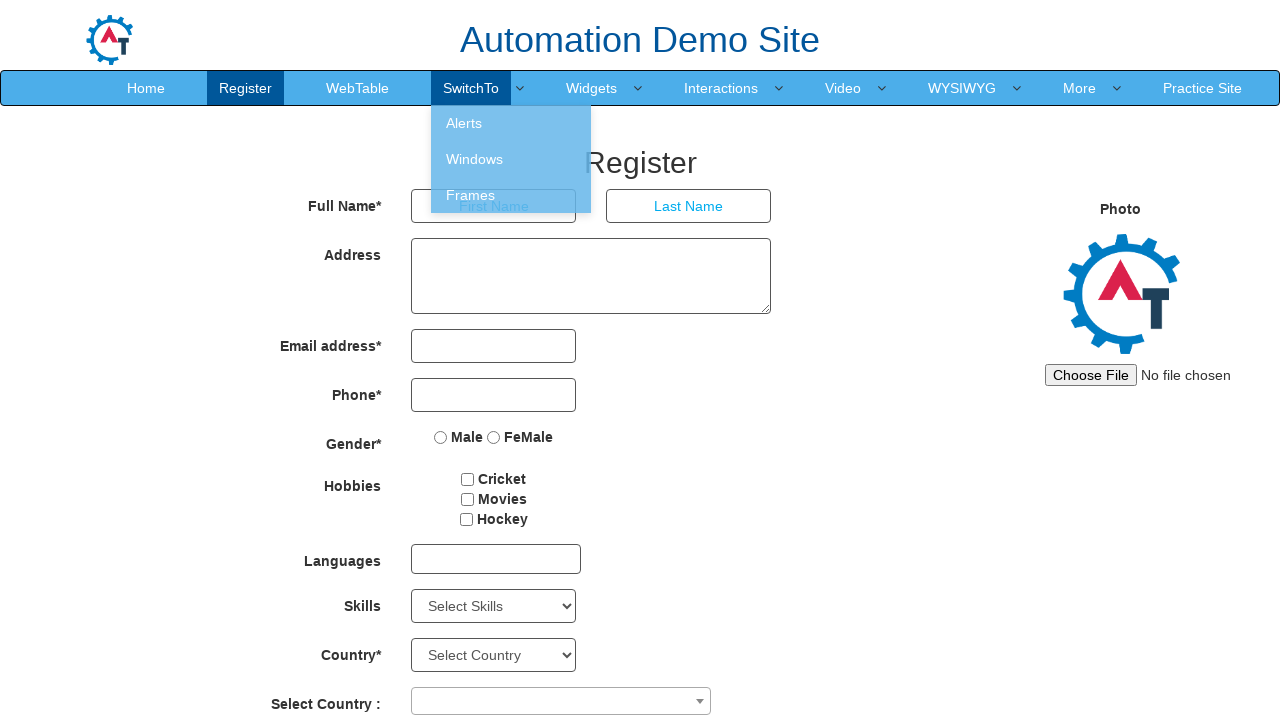

Clicked on Alerts link to navigate to Alerts page at (511, 123) on [href='Alerts.html']
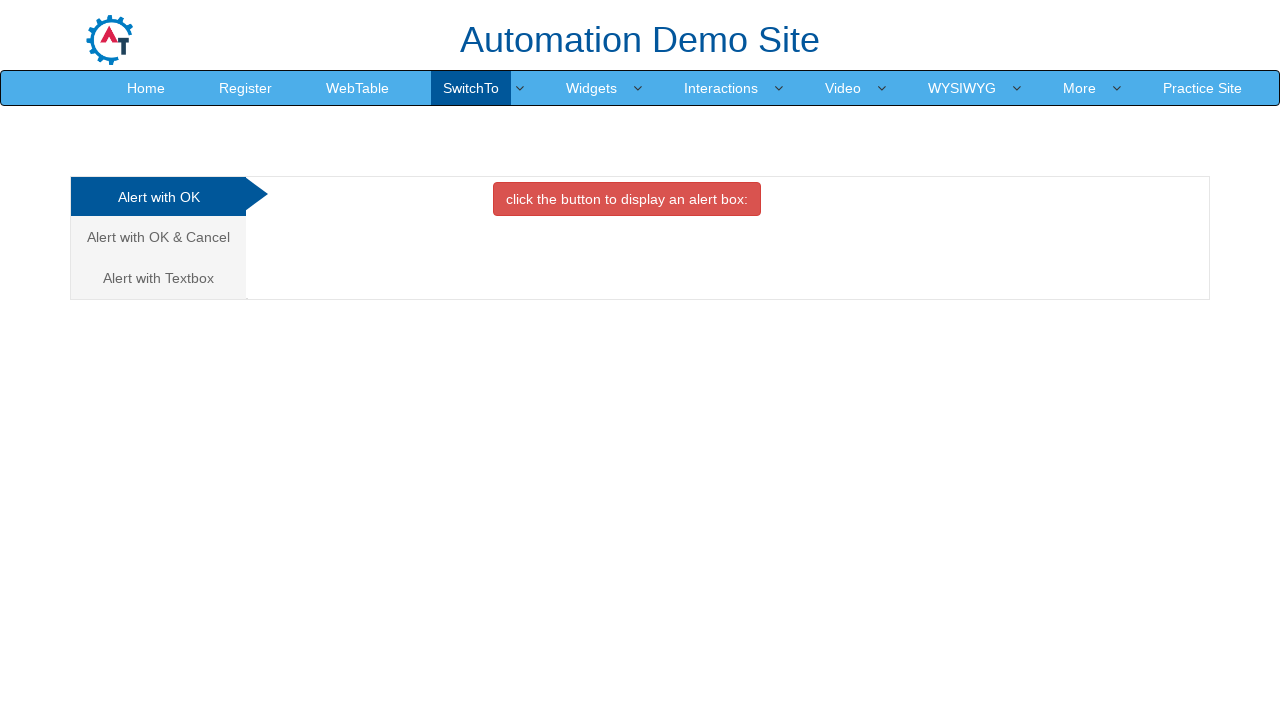

Clicked on Textbox tab in Alerts page at (158, 278) on [href='#Textbox']
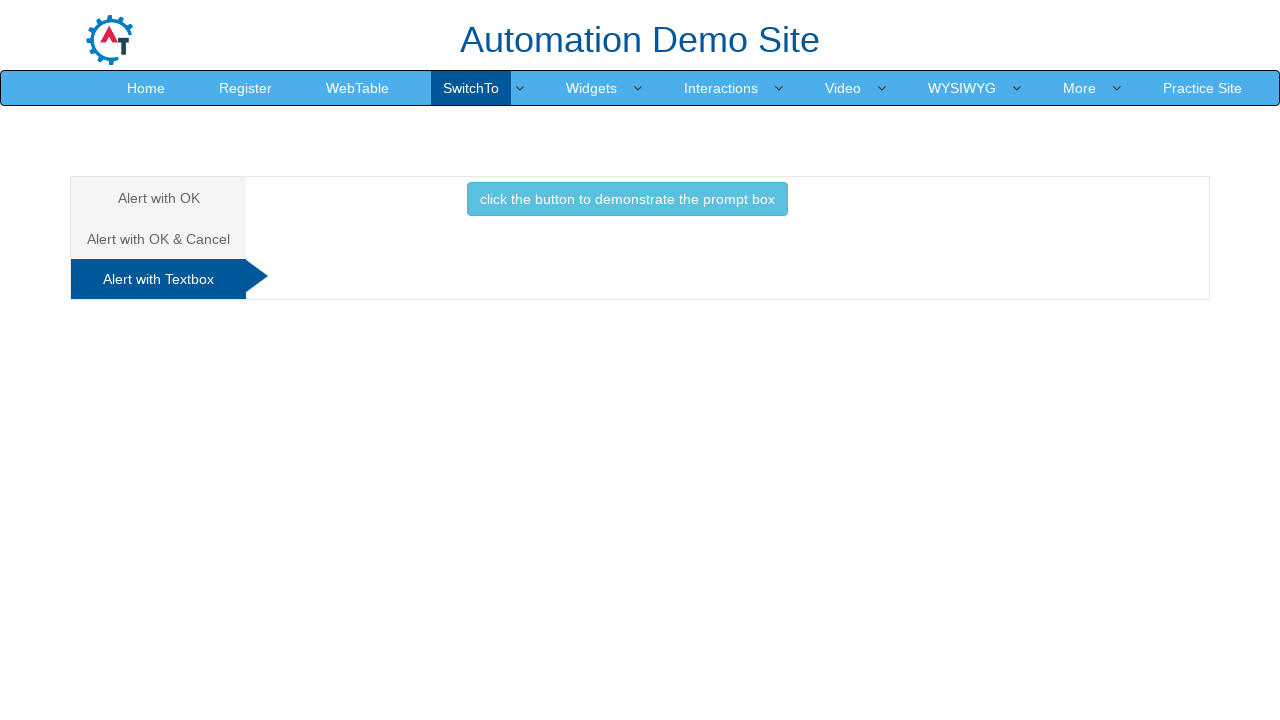

Triggered prompt alert dialog by clicking promptbox button at (627, 199) on [onclick='promptbox()']
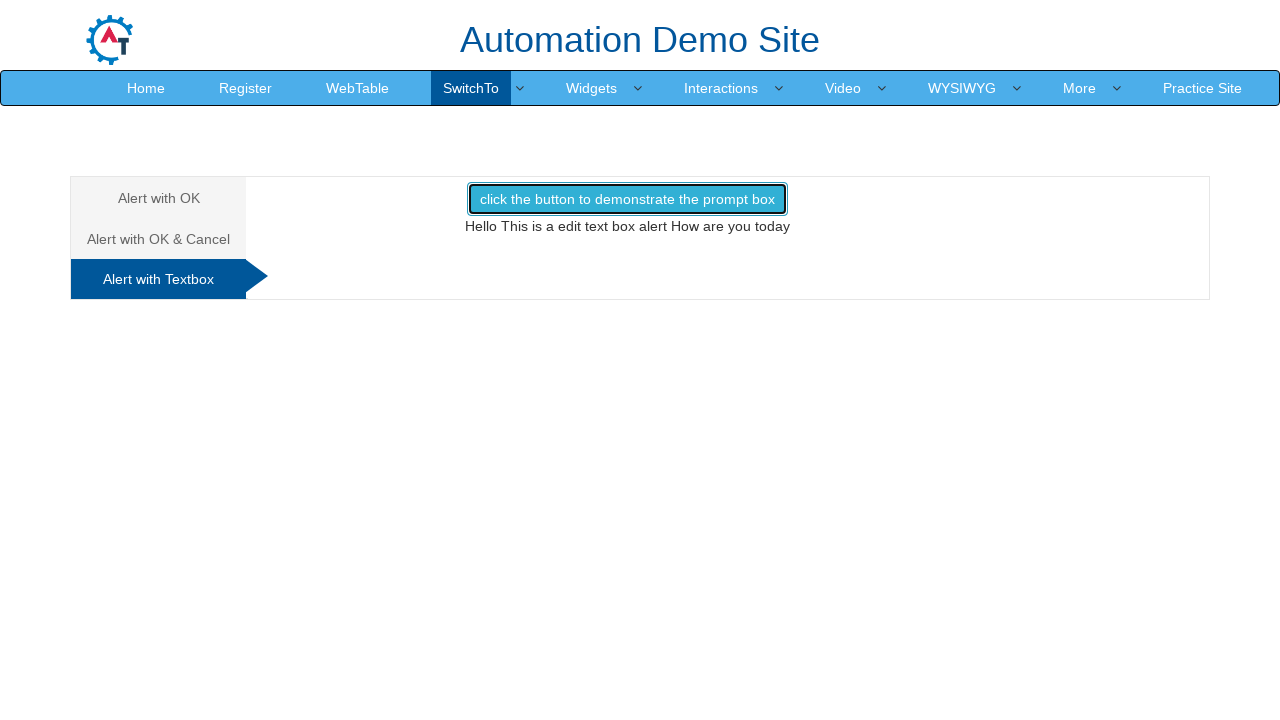

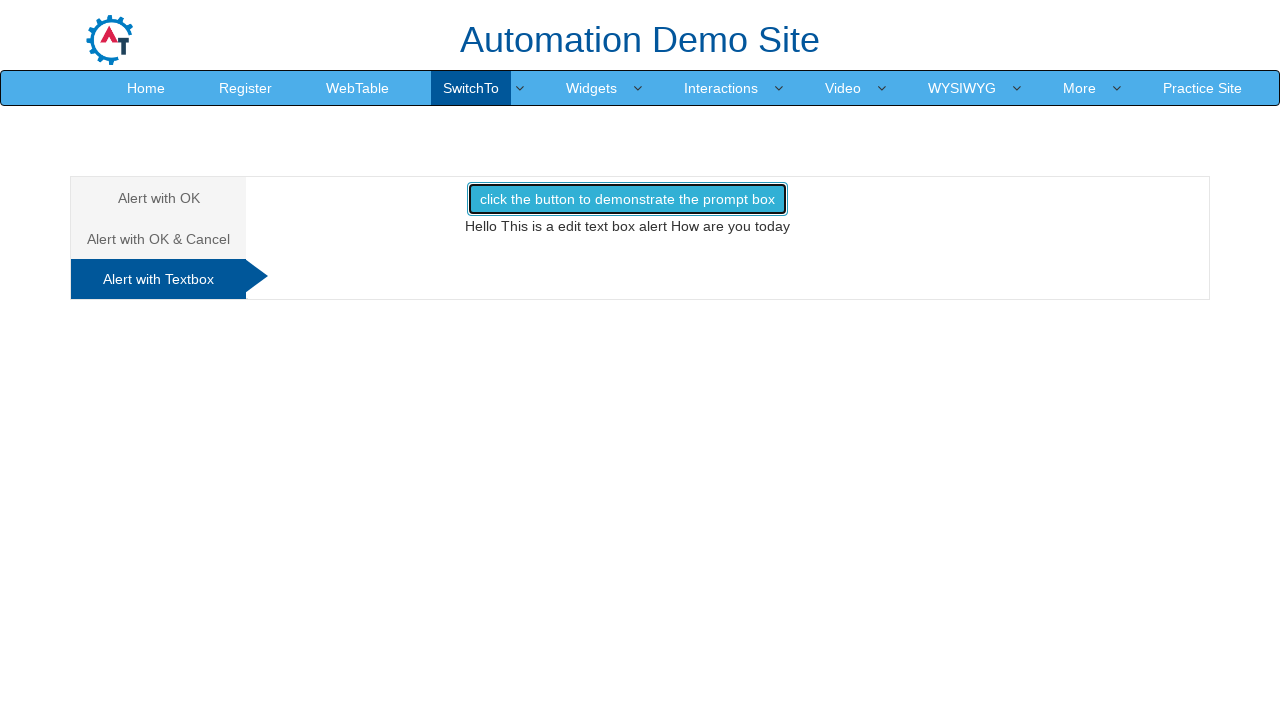